Tests iframe handling by navigating to a page with different frames, clicking a button to display iframes, switching to the first iframe, and reading text from an h2 element

Starting URL: https://curso.testautomation.es

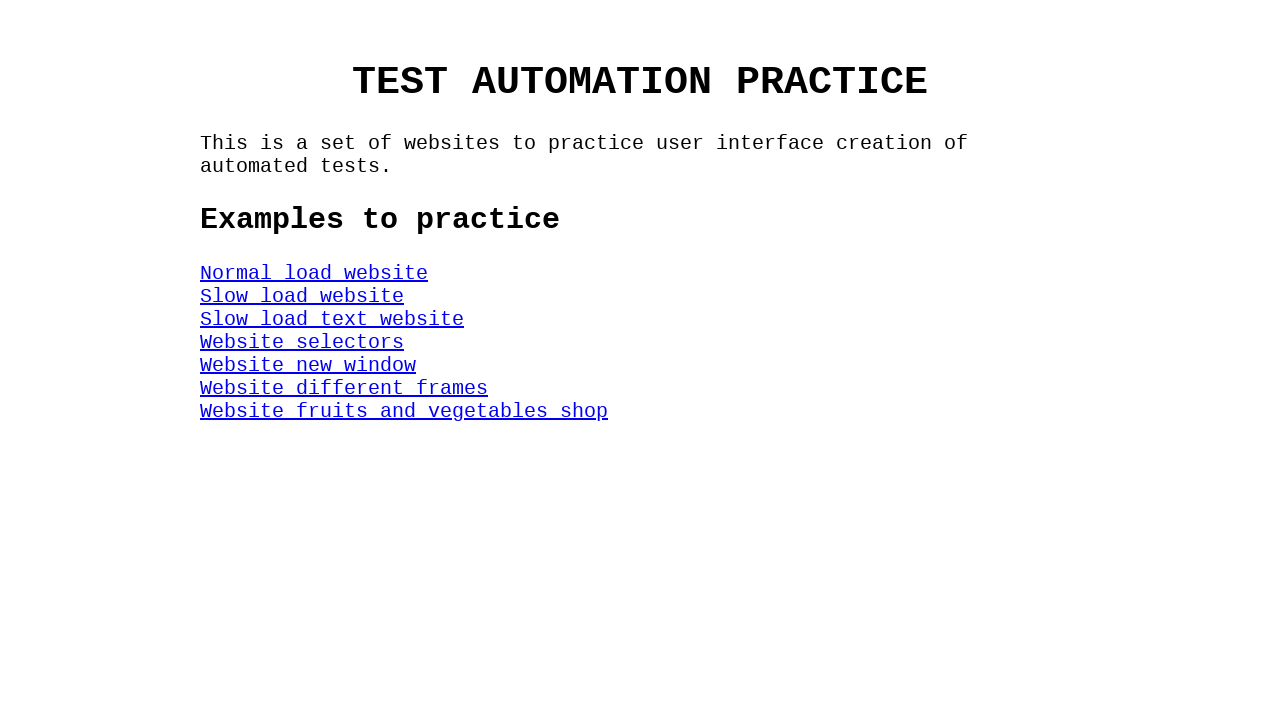

Clicked on DifferentFrames element to navigate to iframe handling page at (344, 388) on #DifferentFrames
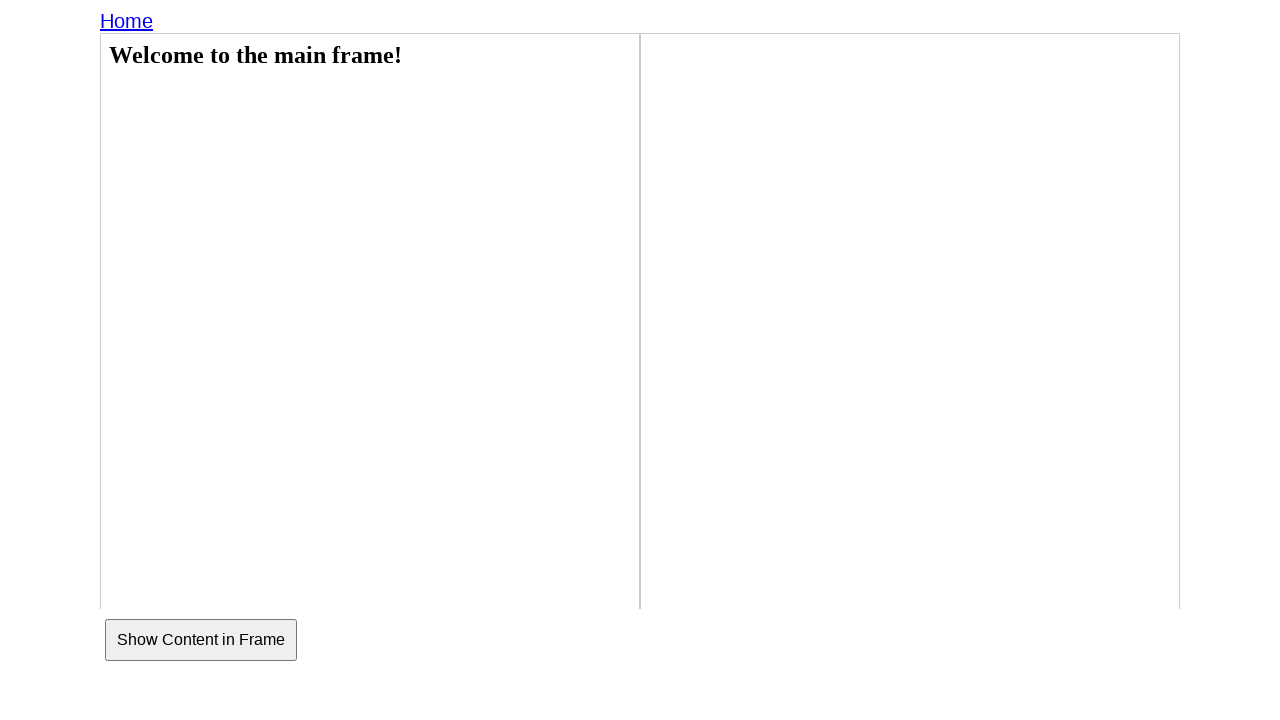

Clicked button to display iframes on the page at (201, 640) on button
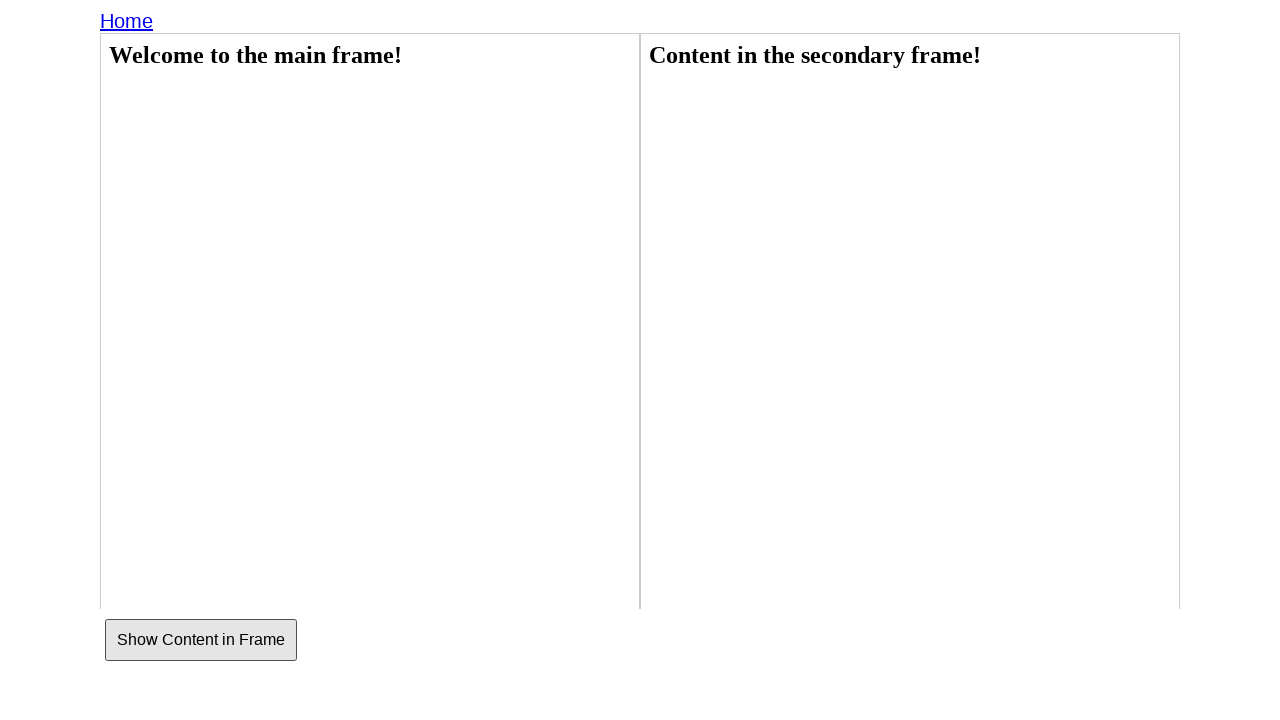

Located the first iframe on the page
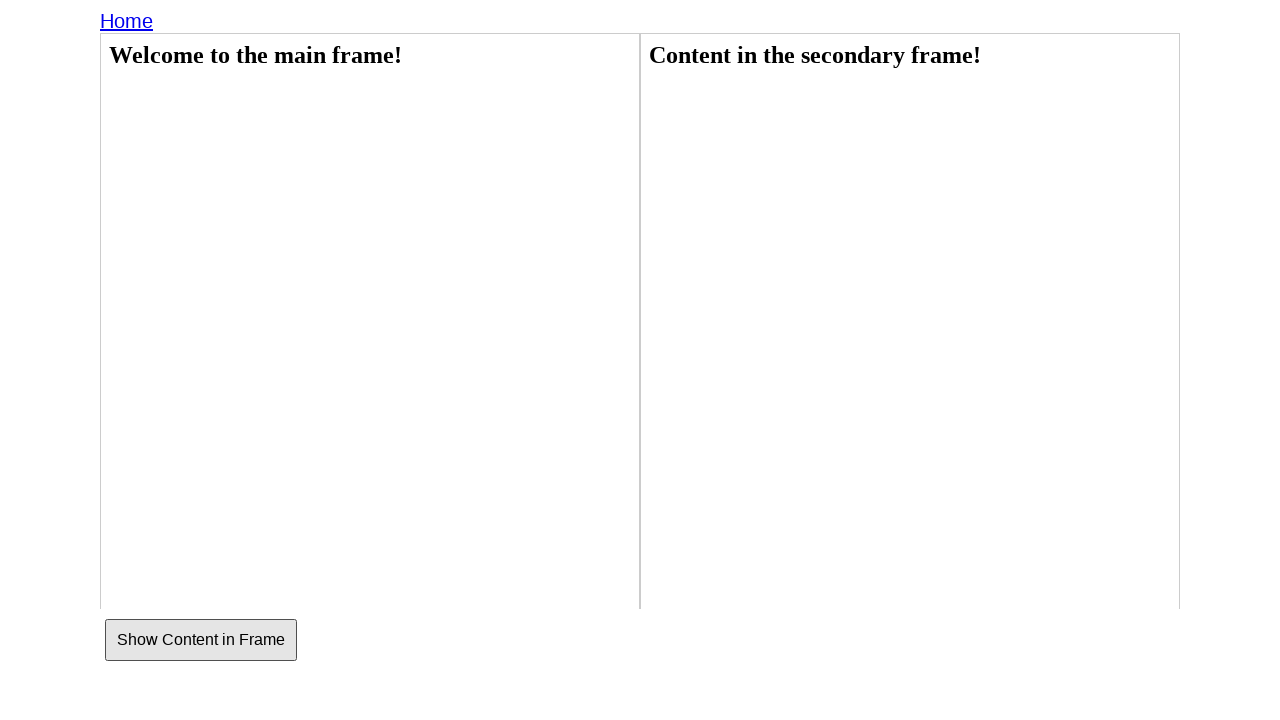

Read h2 text from first iframe: 'Welcome to the main frame!'
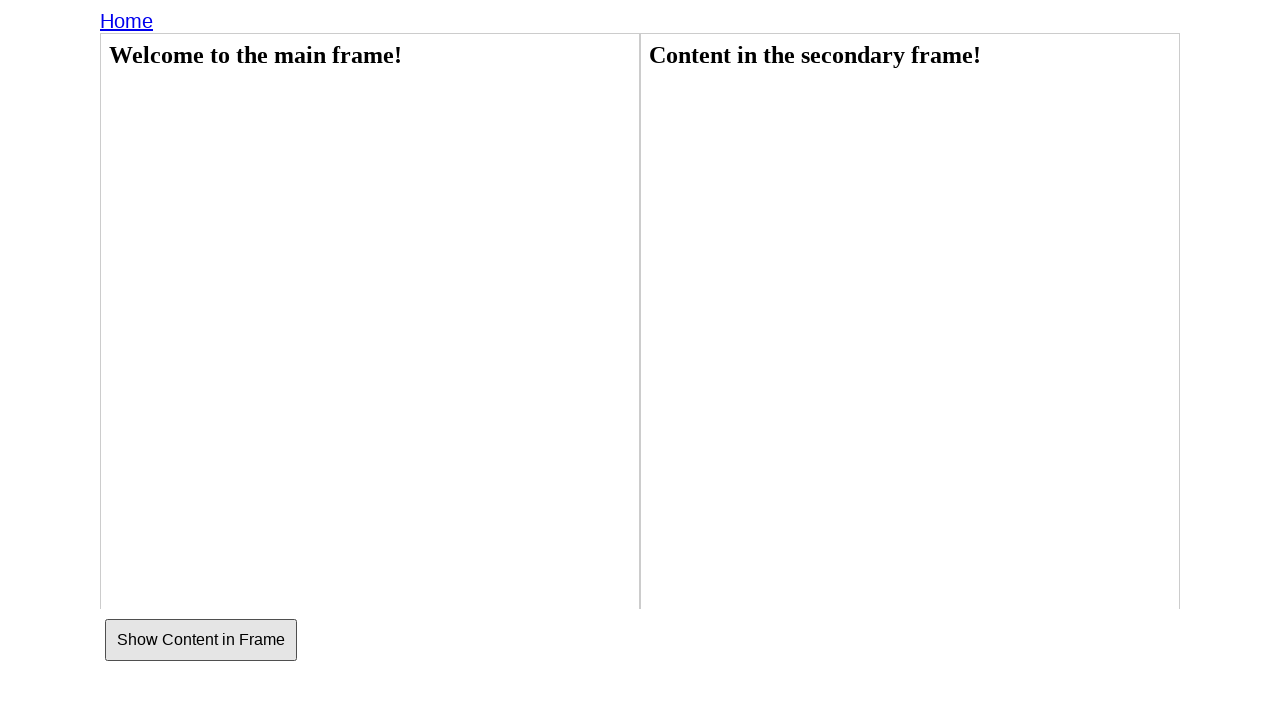

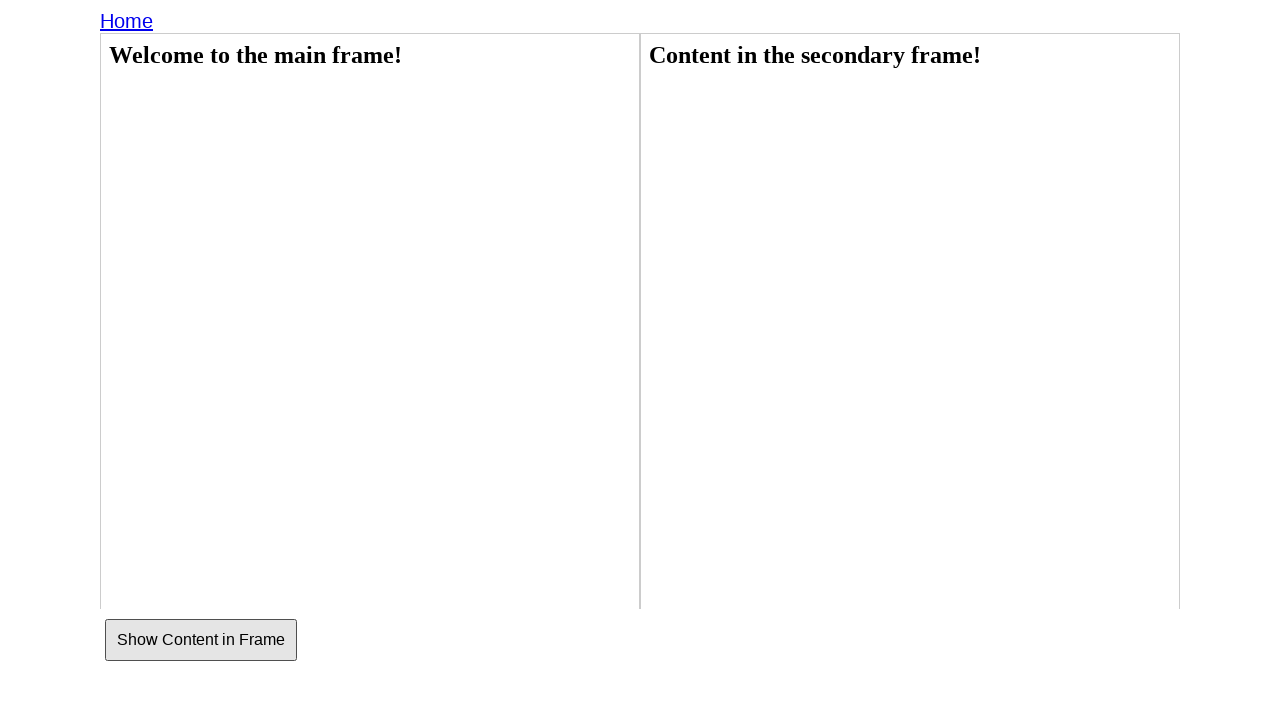